Fills out a practice registration form including personal details, gender selection, date of birth picker, and subject input on DemoQA's automation practice form.

Starting URL: https://demoqa.com/automation-practice-form

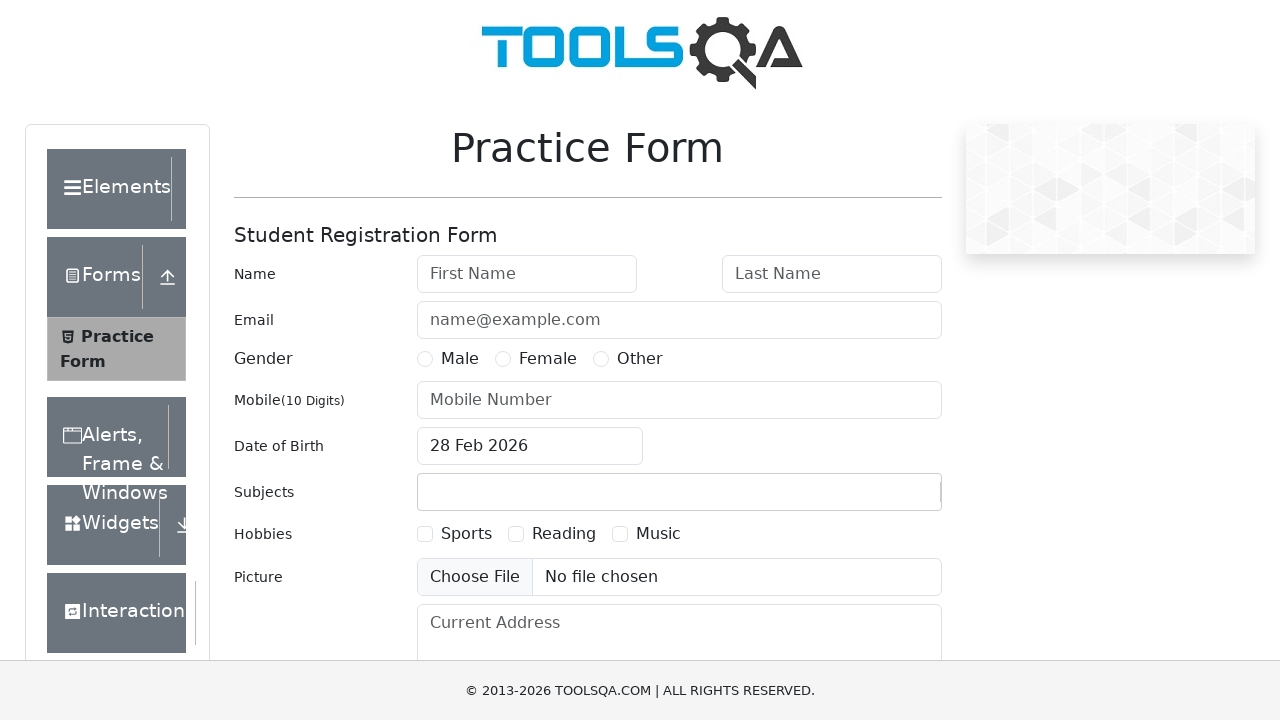

Filled first name field with 'tops' on #firstName
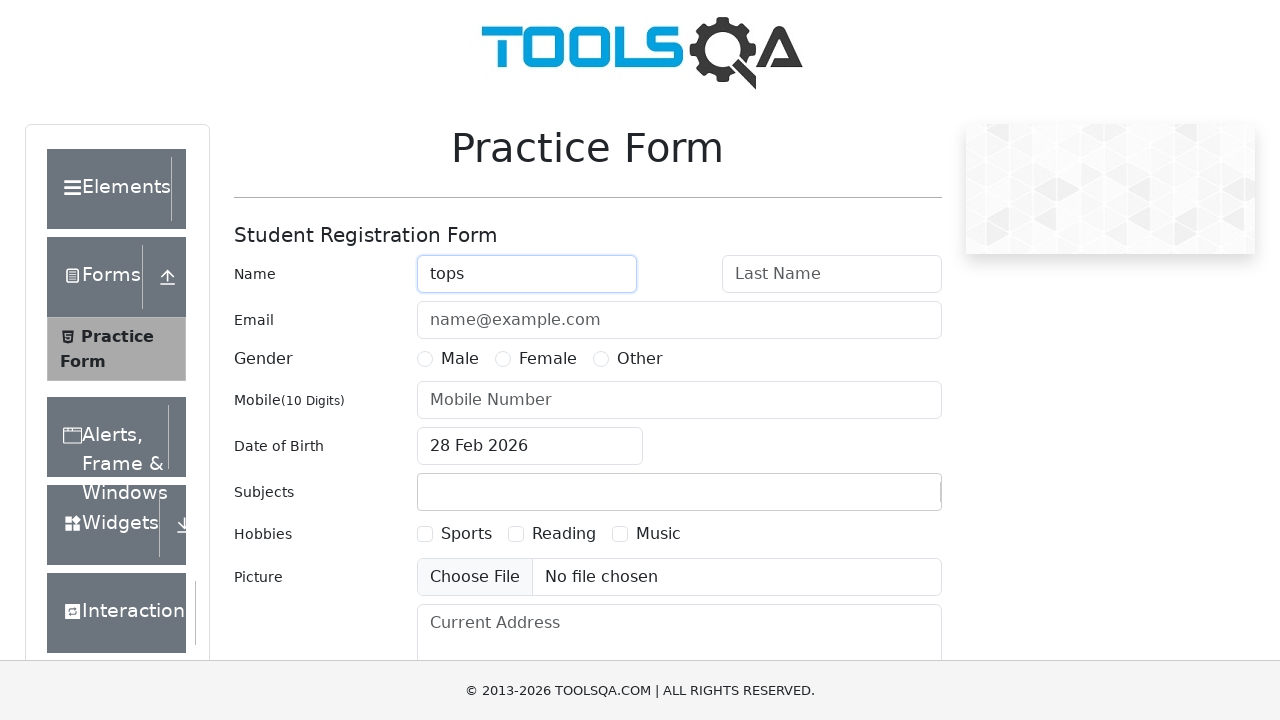

Filled last name field with 'tech' on #lastName
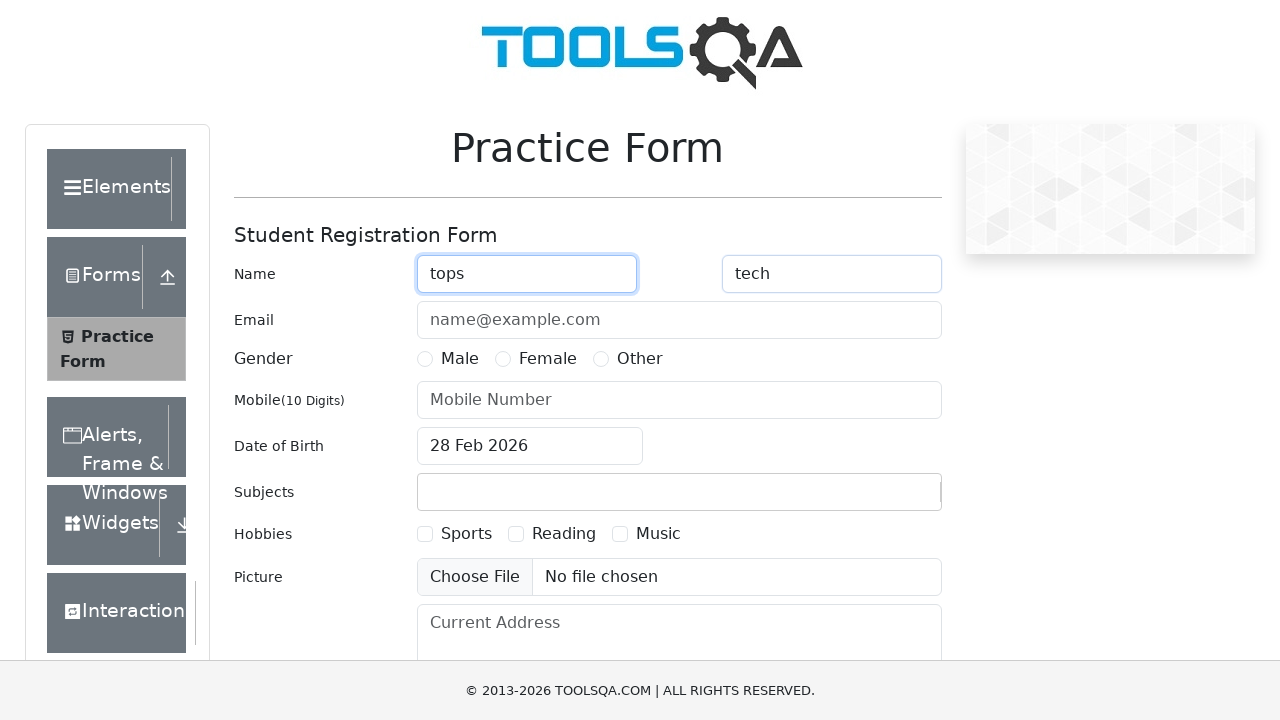

Filled email field with 'tops@gmail.com' on #userEmail
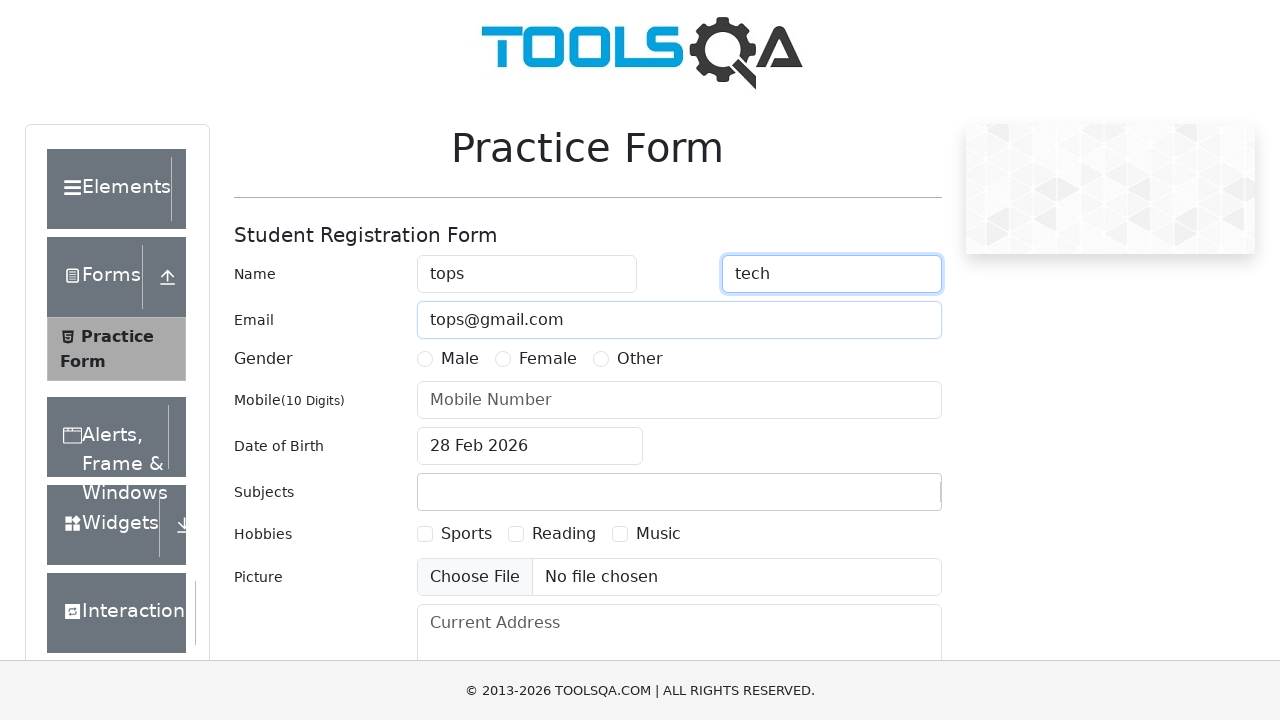

Selected Male gender option at (460, 359) on #genterWrapper > div.col-md-9.col-sm-12 > div:nth-child(1) > label
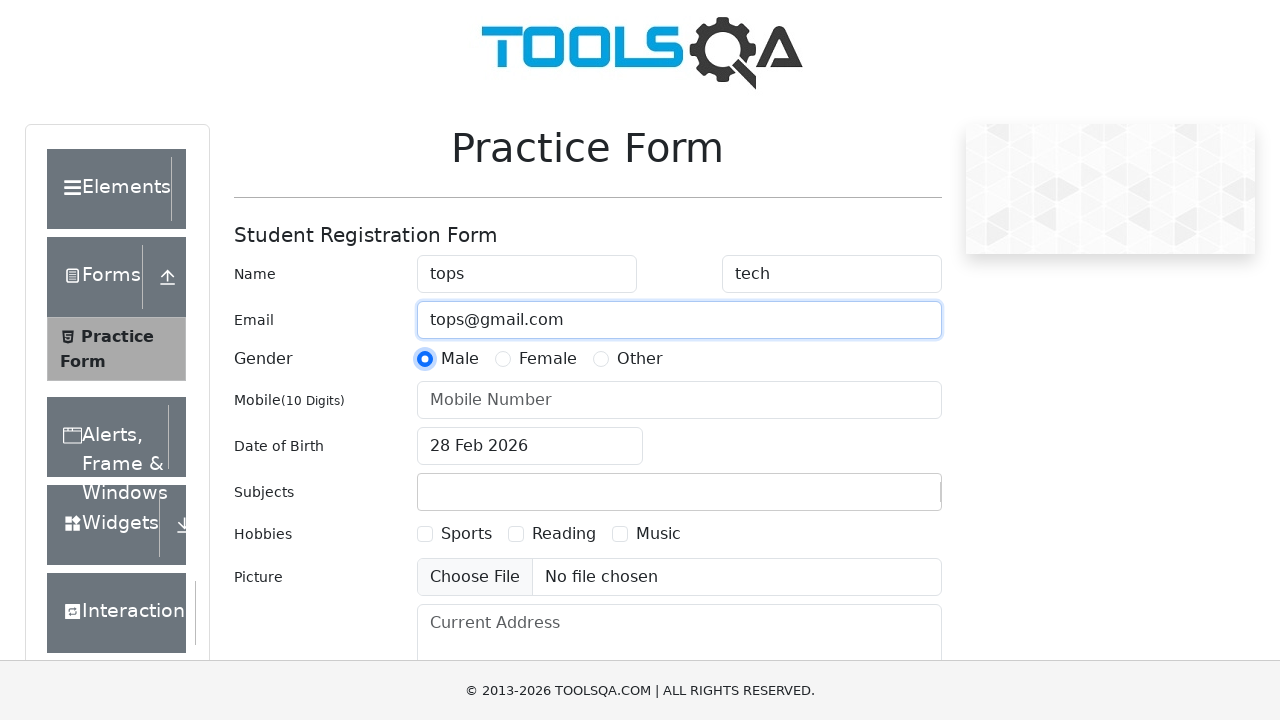

Filled phone number field with '9099658574' on #userNumber
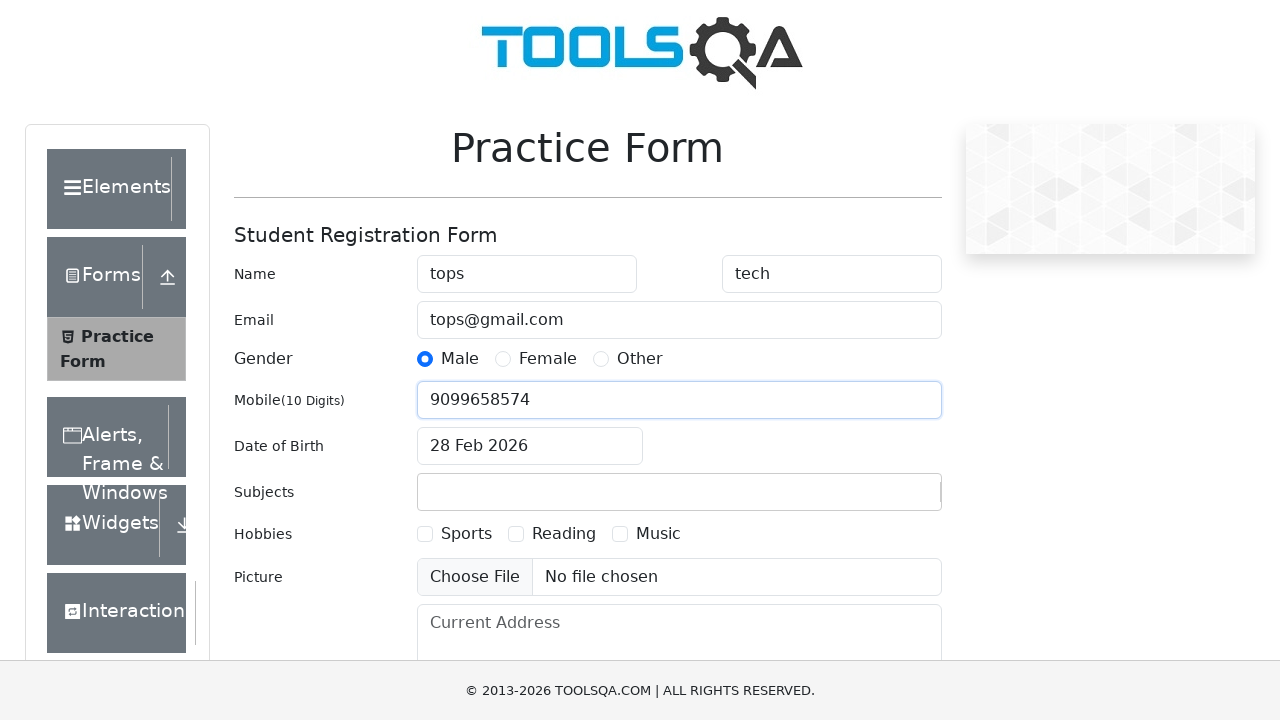

Clicked date of birth input to open date picker at (530, 446) on #dateOfBirthInput
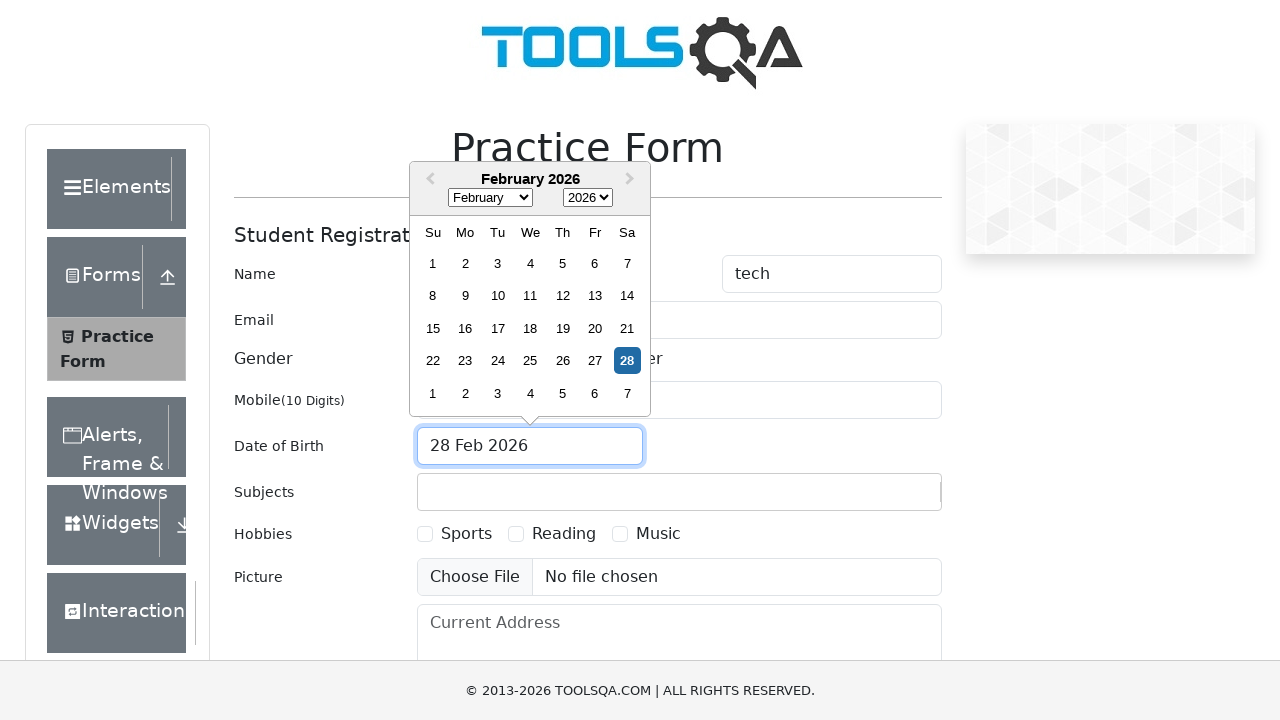

Selected March from month dropdown on .react-datepicker__month-select
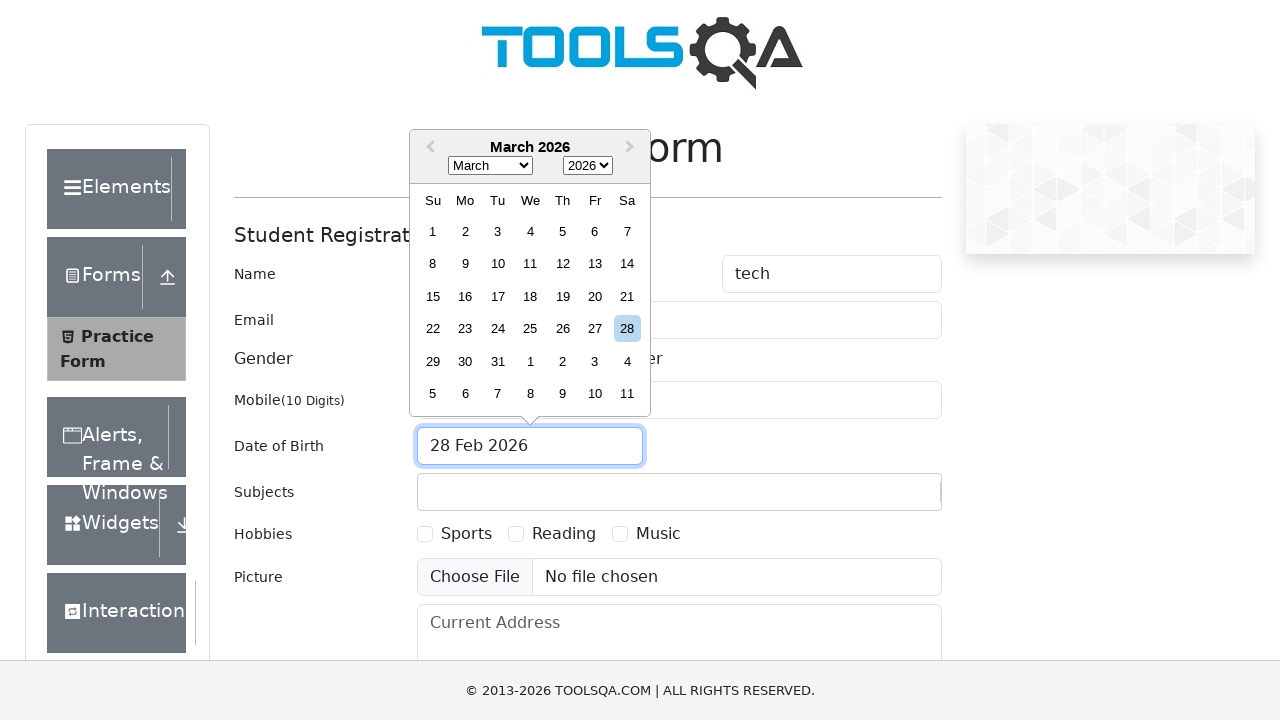

Selected 2000 from year dropdown on .react-datepicker__year-select
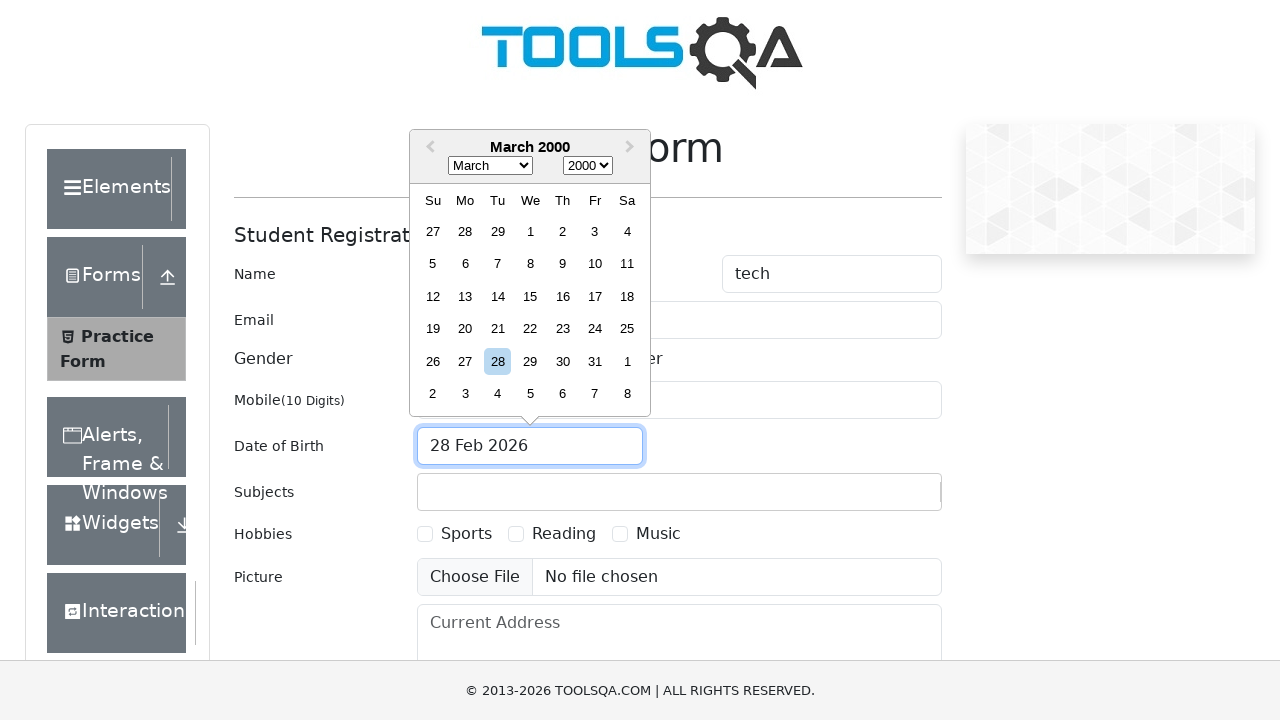

Selected day 27 from date picker at (465, 361) on .react-datepicker__day--027:not(.react-datepicker__day--outside-month)
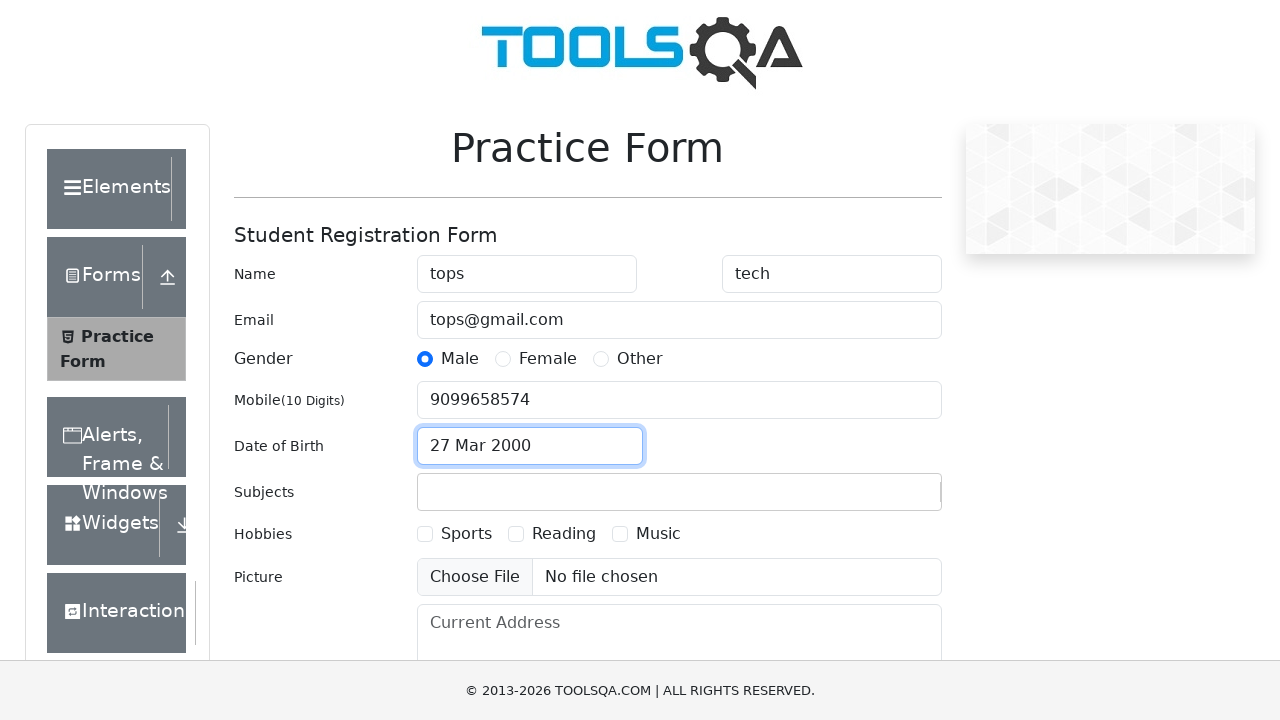

Clicked on subjects input container at (679, 492) on #subjectsContainer
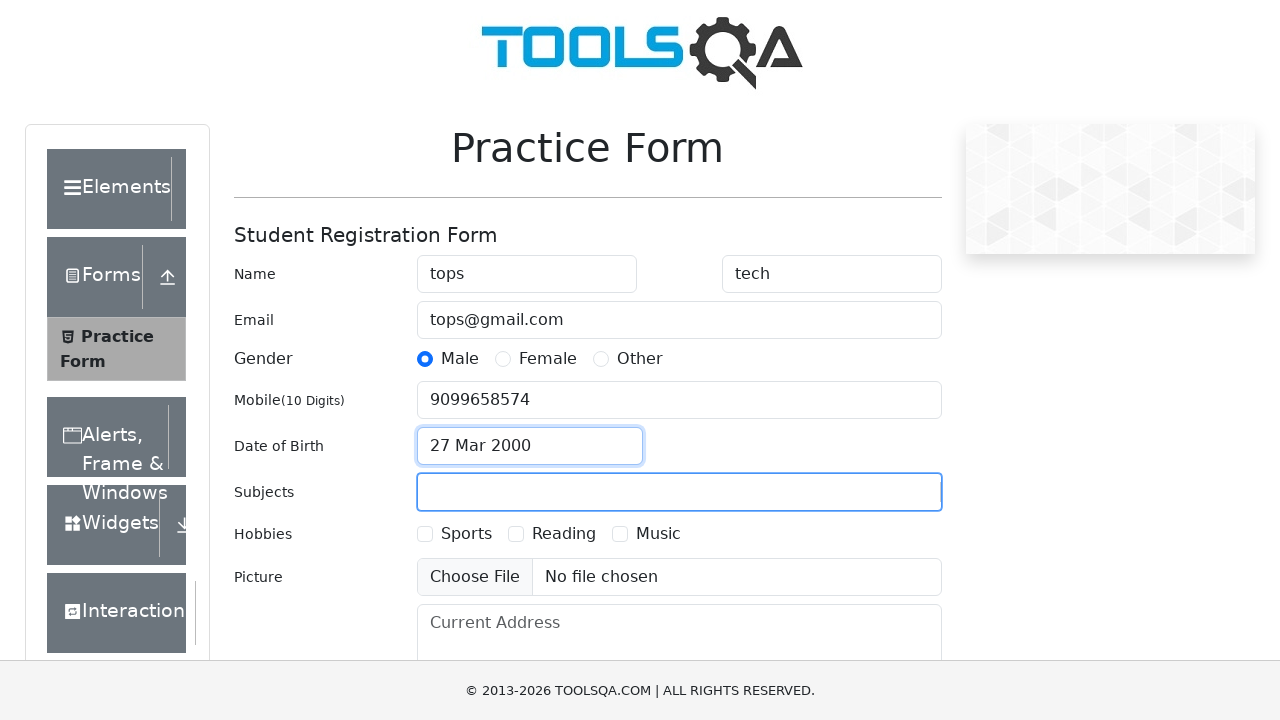

Typed 'Java' in subjects field
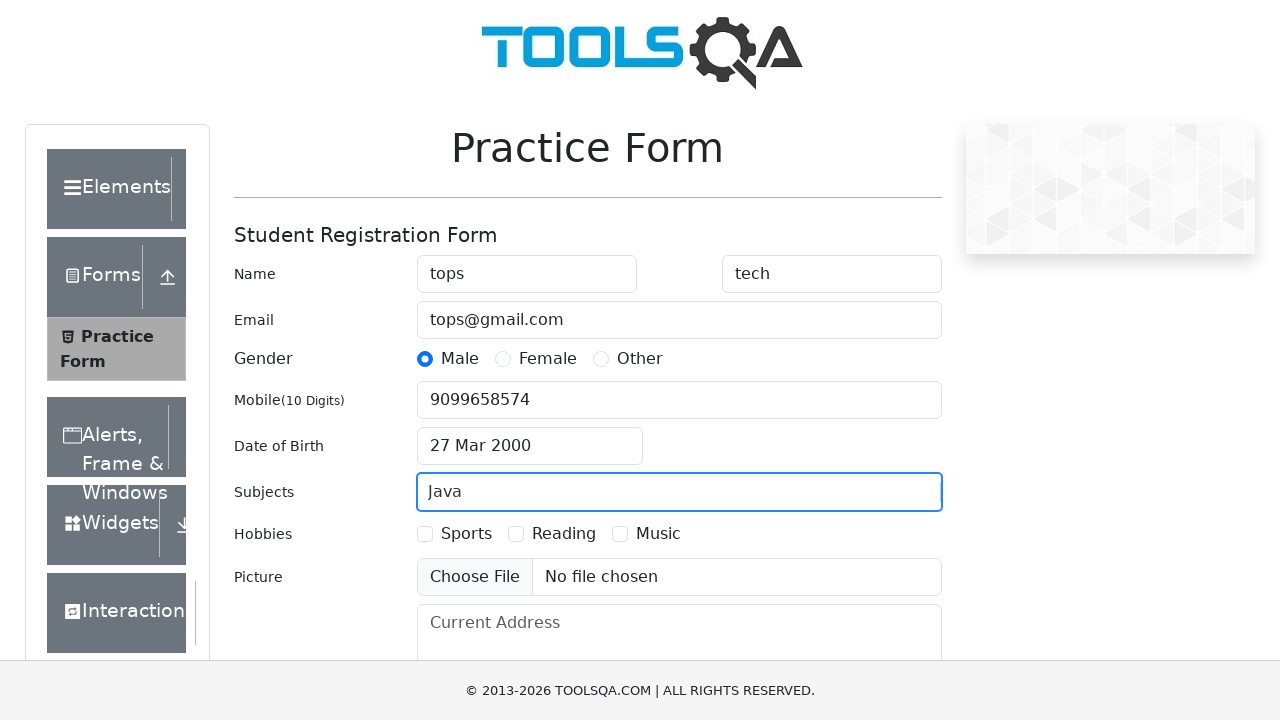

Pressed Enter to confirm subject selection
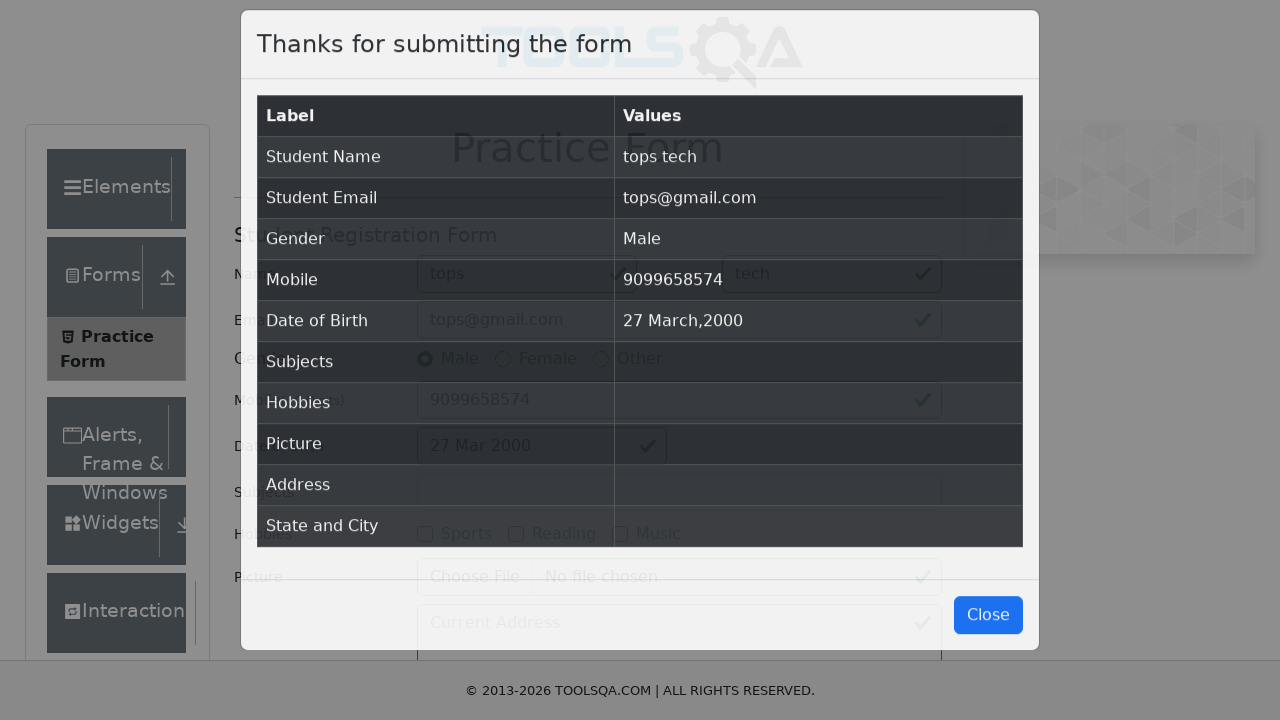

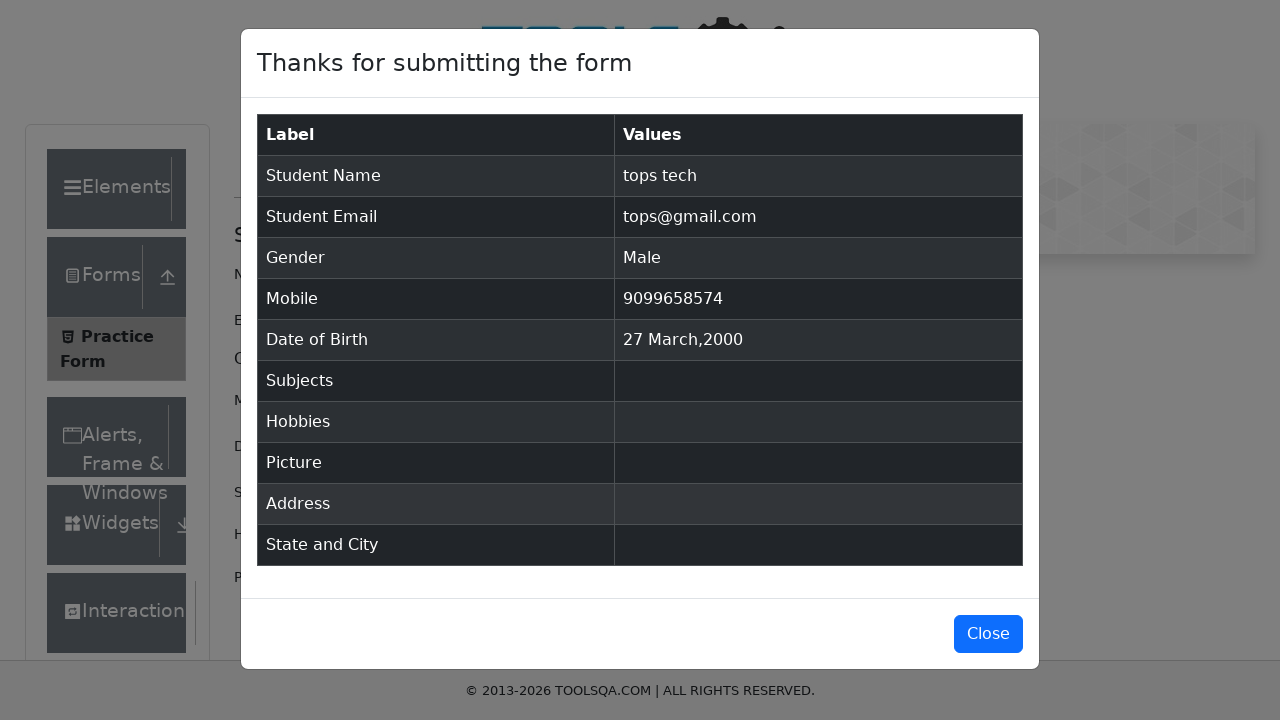